Tests that other controls (checkbox, label) are hidden when editing a todo item by double-clicking to enter edit mode.

Starting URL: https://demo.playwright.dev/todomvc

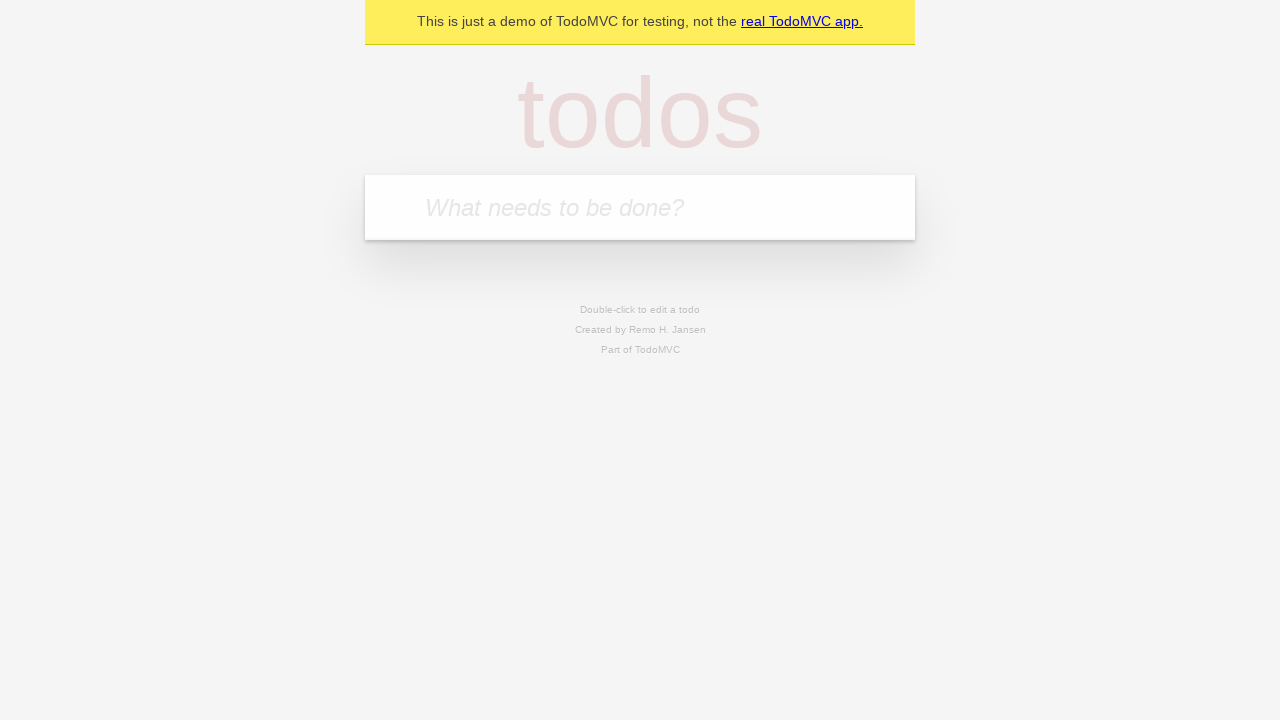

Filled todo input with 'buy some cheese' on internal:attr=[placeholder="What needs to be done?"i]
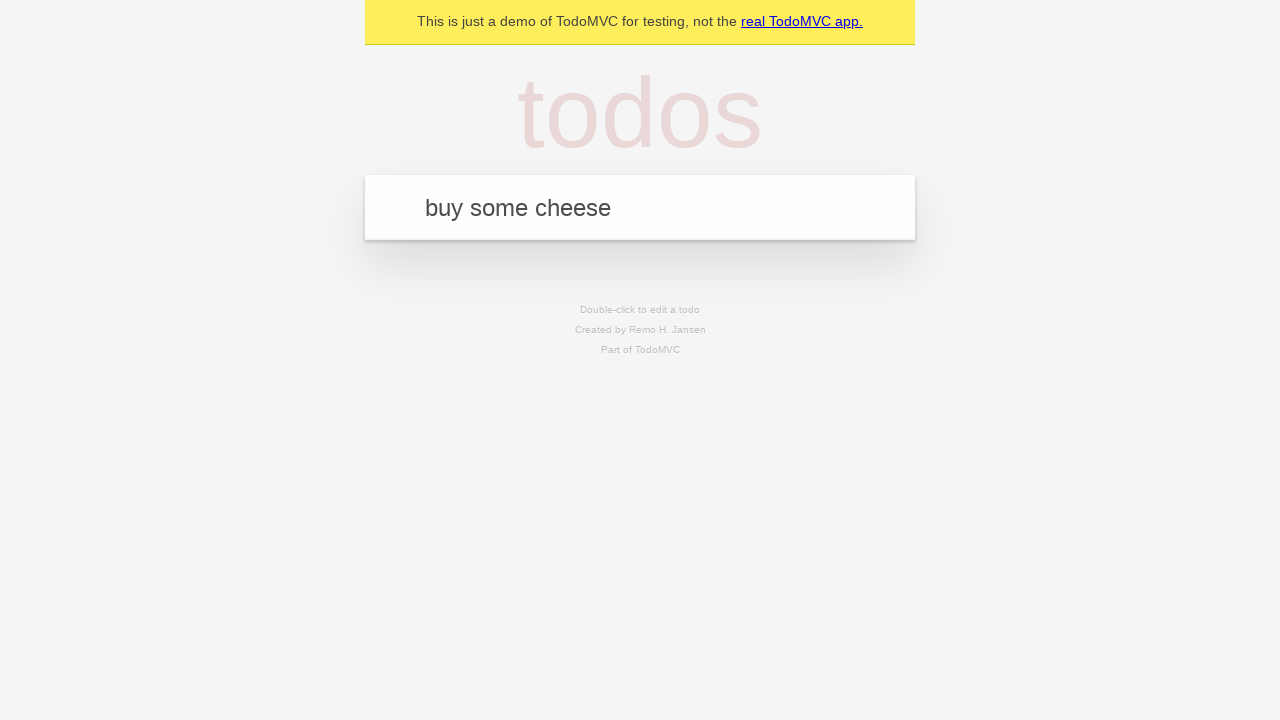

Pressed Enter to create first todo on internal:attr=[placeholder="What needs to be done?"i]
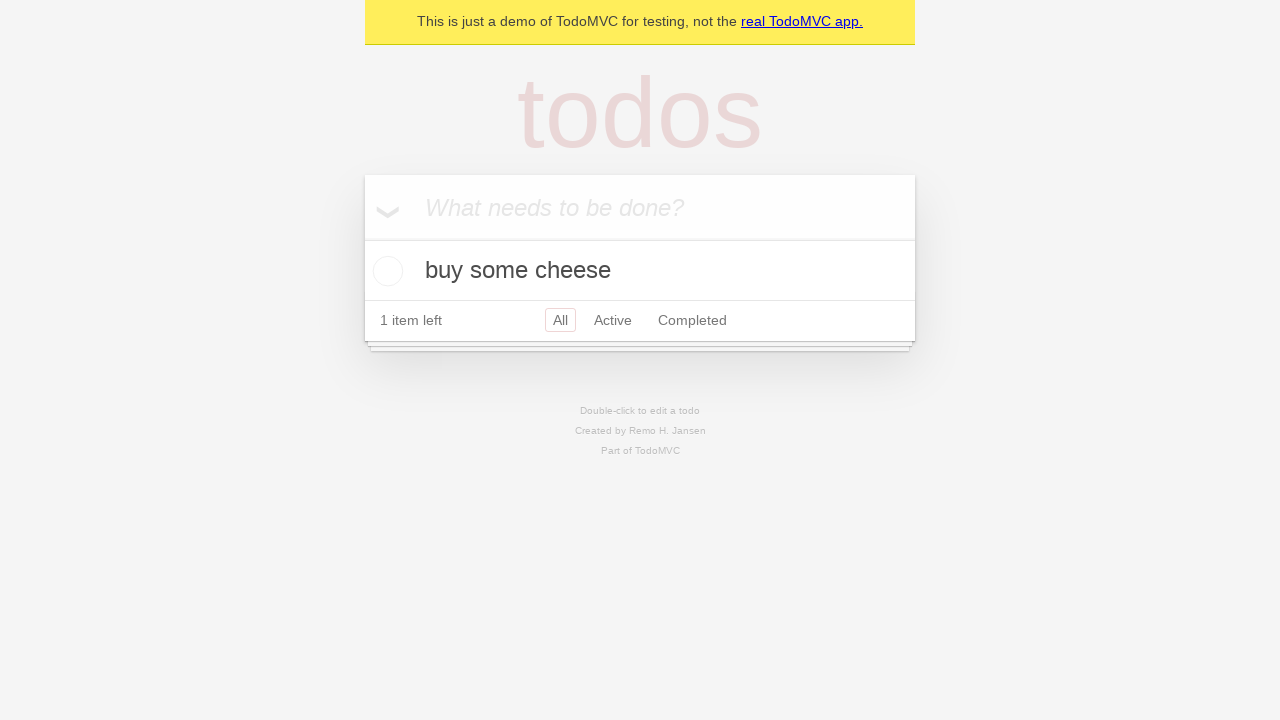

Filled todo input with 'feed the cat' on internal:attr=[placeholder="What needs to be done?"i]
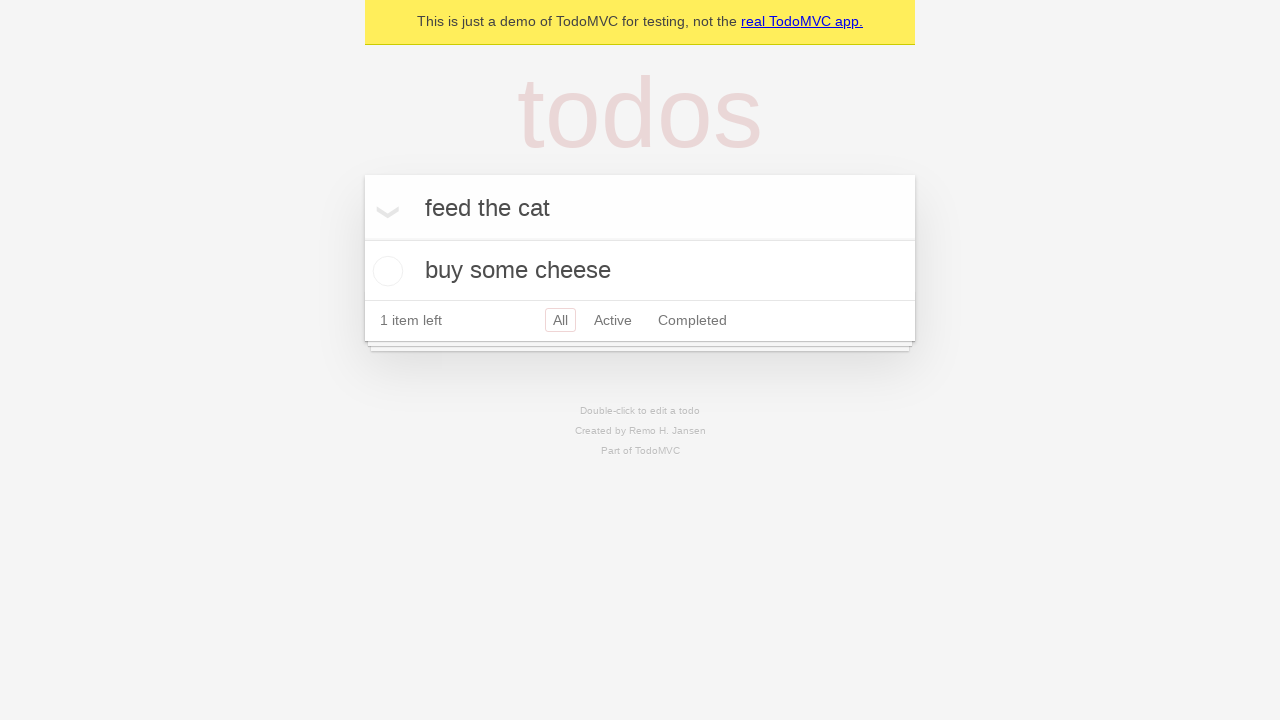

Pressed Enter to create second todo on internal:attr=[placeholder="What needs to be done?"i]
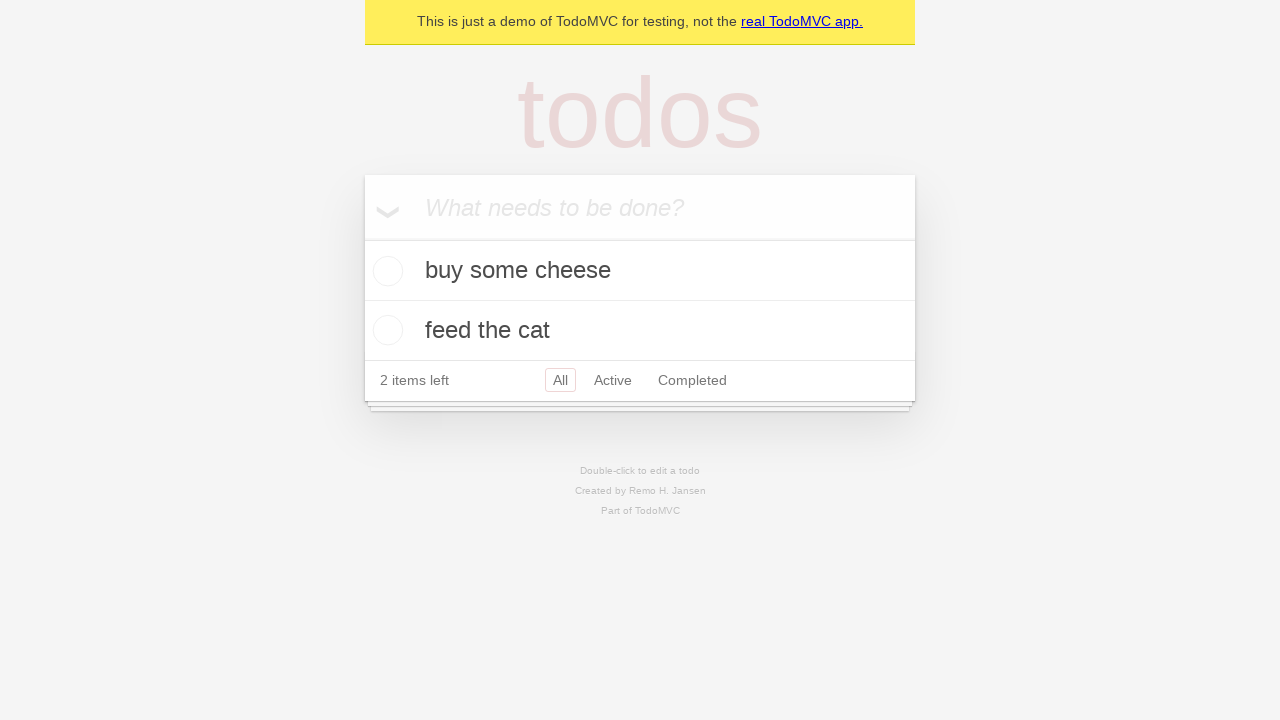

Filled todo input with 'book a doctors appointment' on internal:attr=[placeholder="What needs to be done?"i]
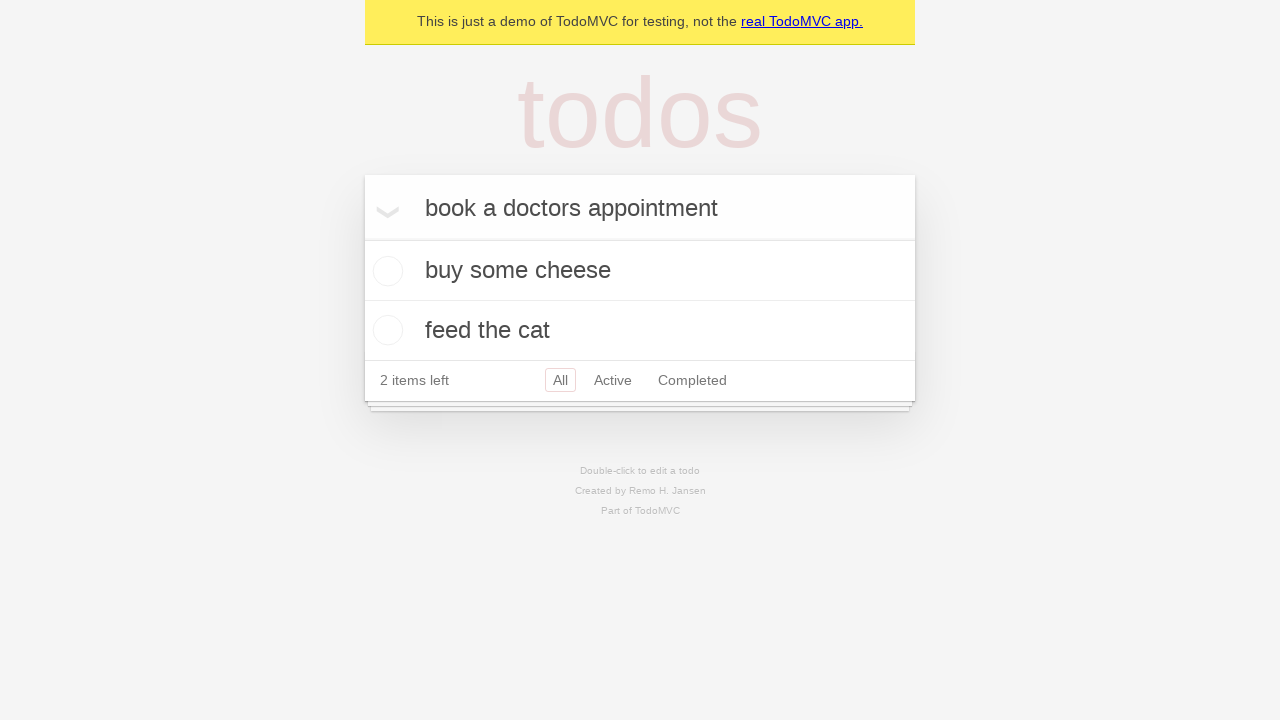

Pressed Enter to create third todo on internal:attr=[placeholder="What needs to be done?"i]
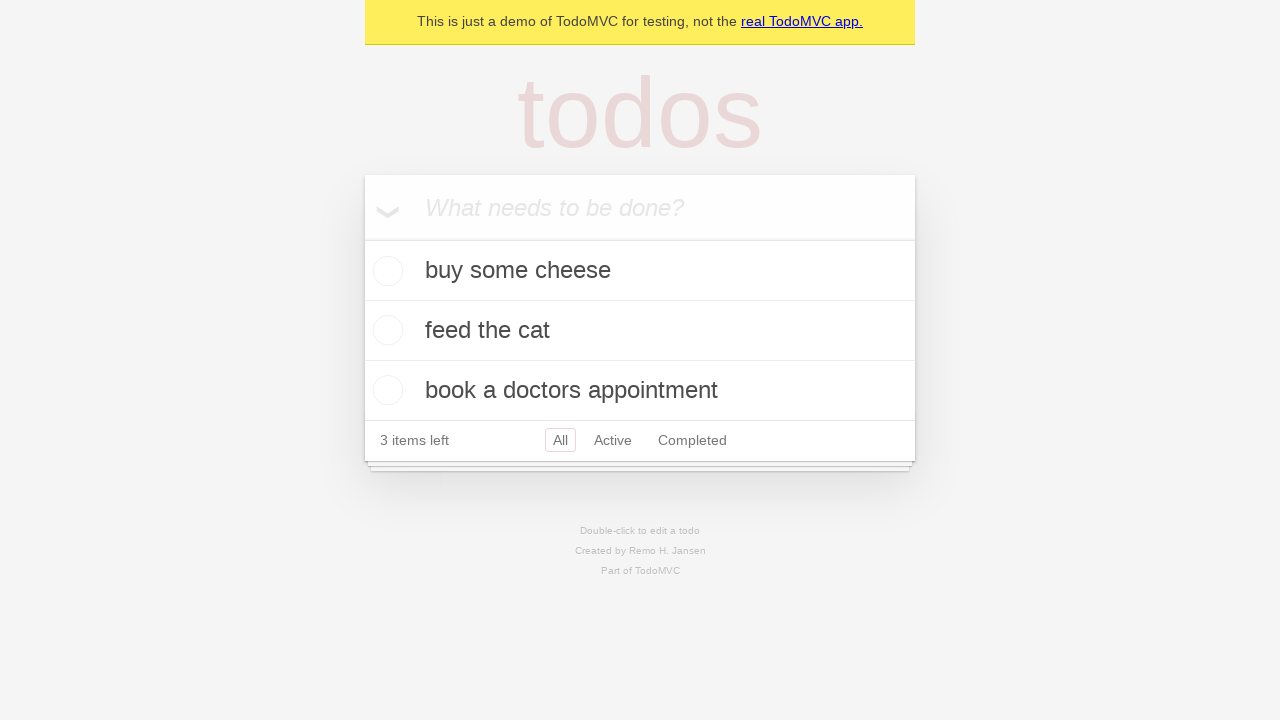

Located second todo item
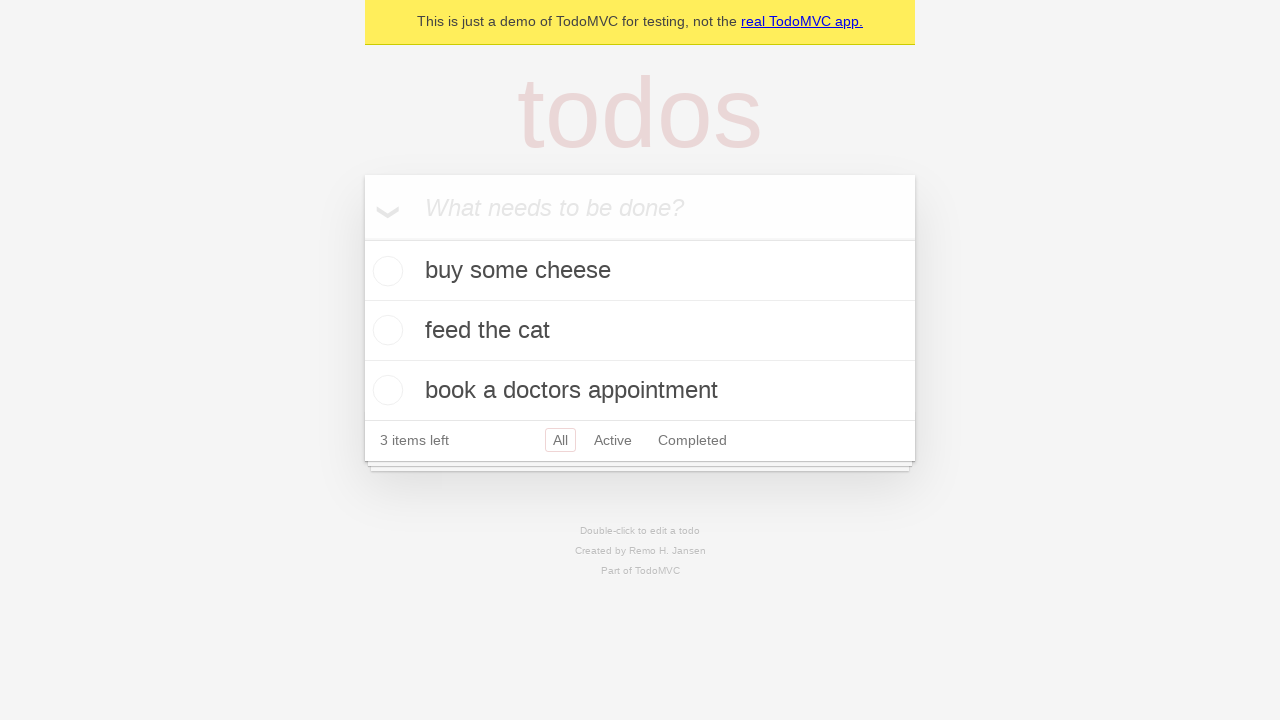

Double-clicked second todo item to enter edit mode at (640, 331) on internal:testid=[data-testid="todo-item"s] >> nth=1
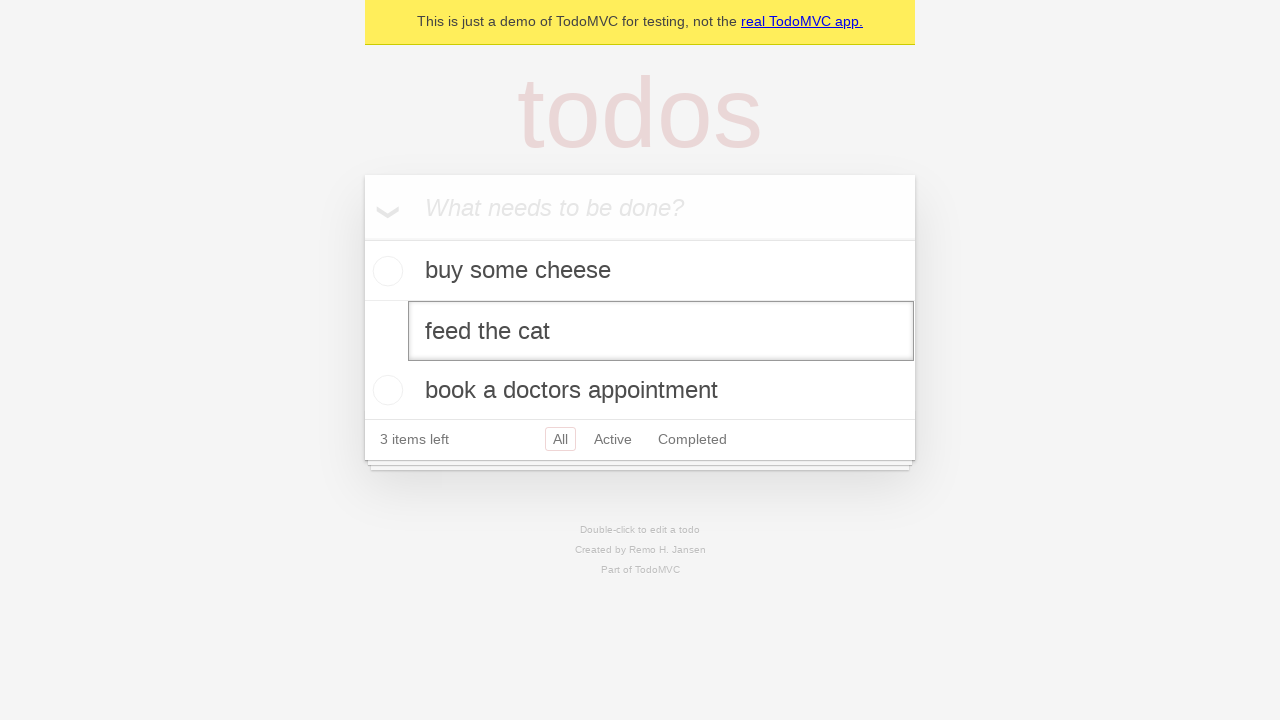

Waited for edit mode to be applied
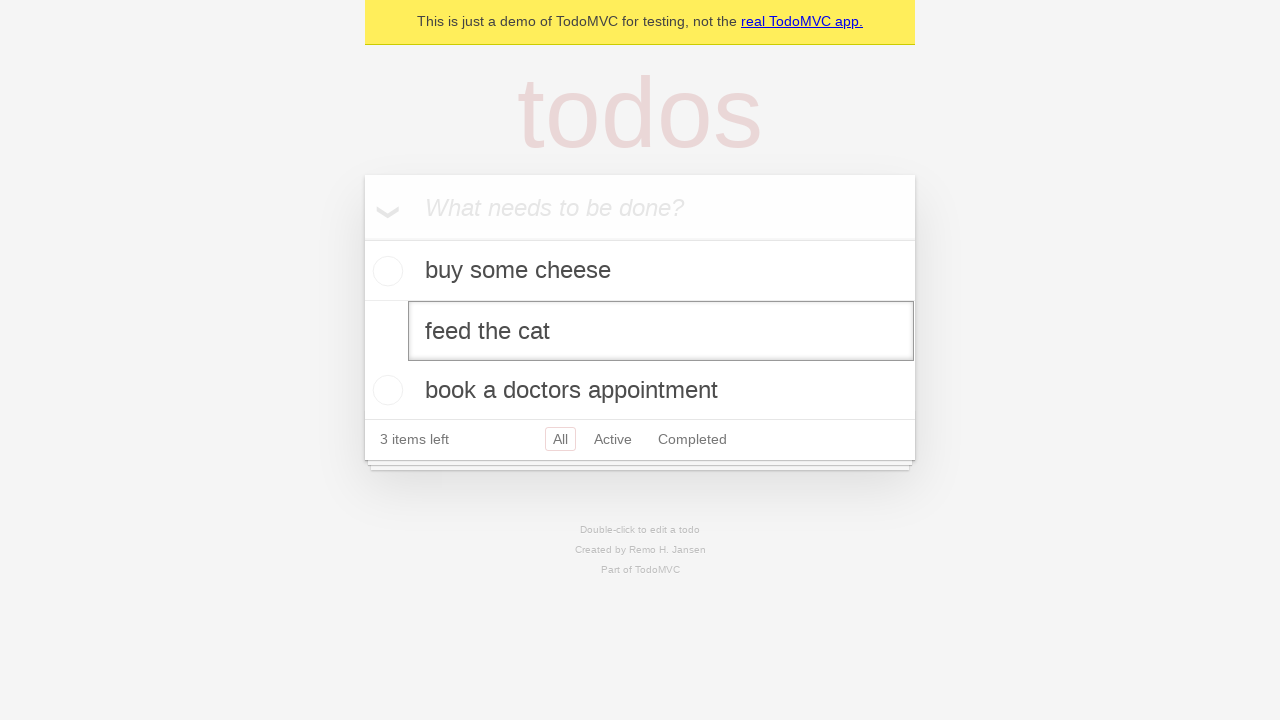

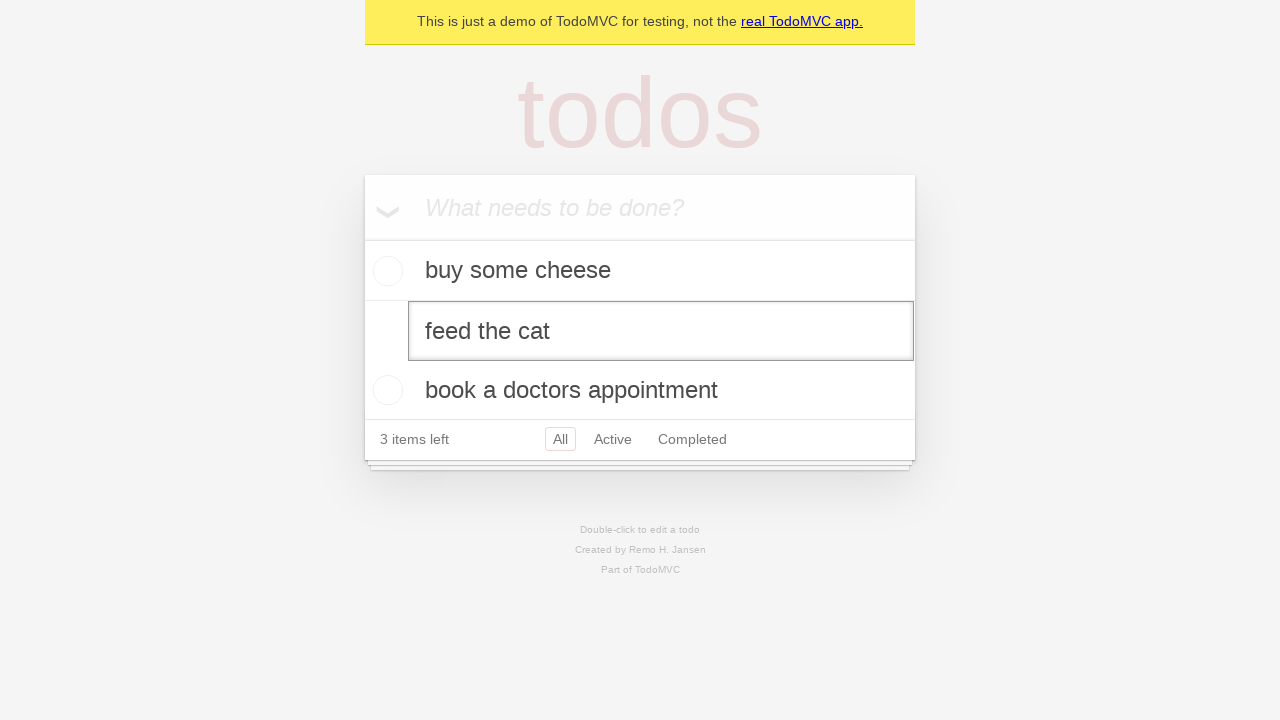